Navigates to a Selenium course content page, clicks on a heading element to expand it, then clicks on a Resume Model link

Starting URL: http://greenstech.in/selenium-course-content.html

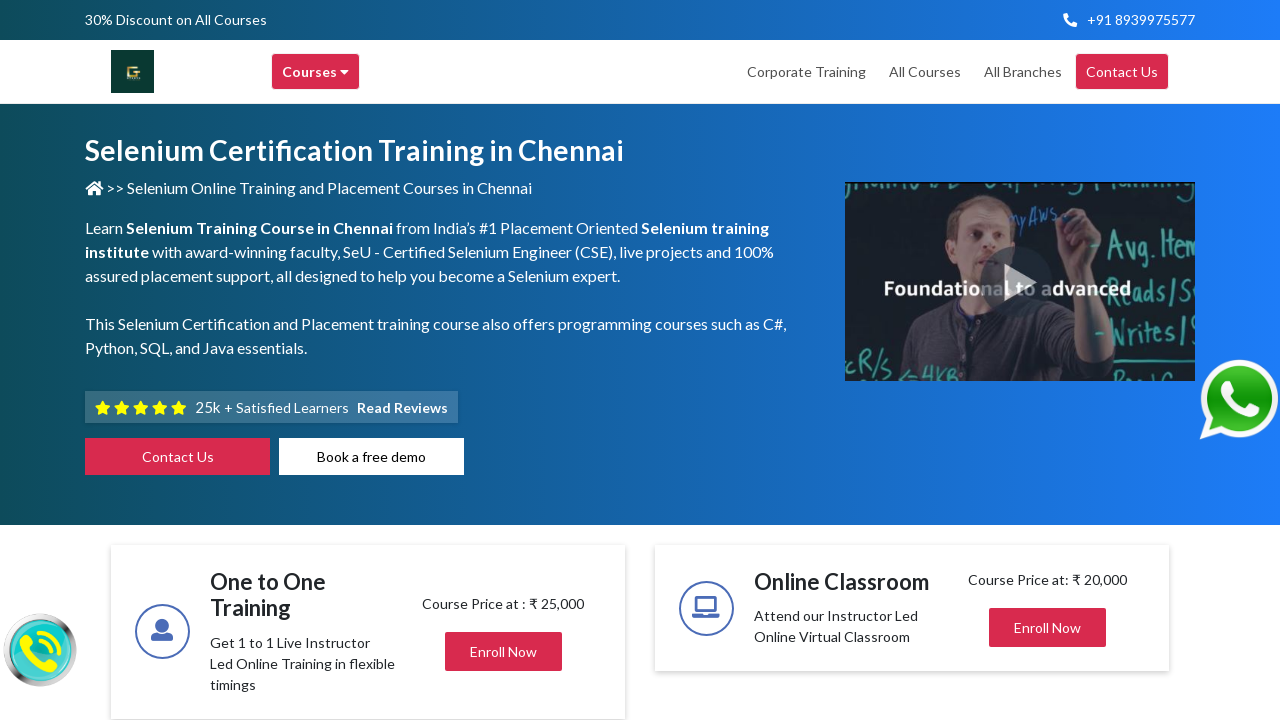

Navigated to Selenium course content page
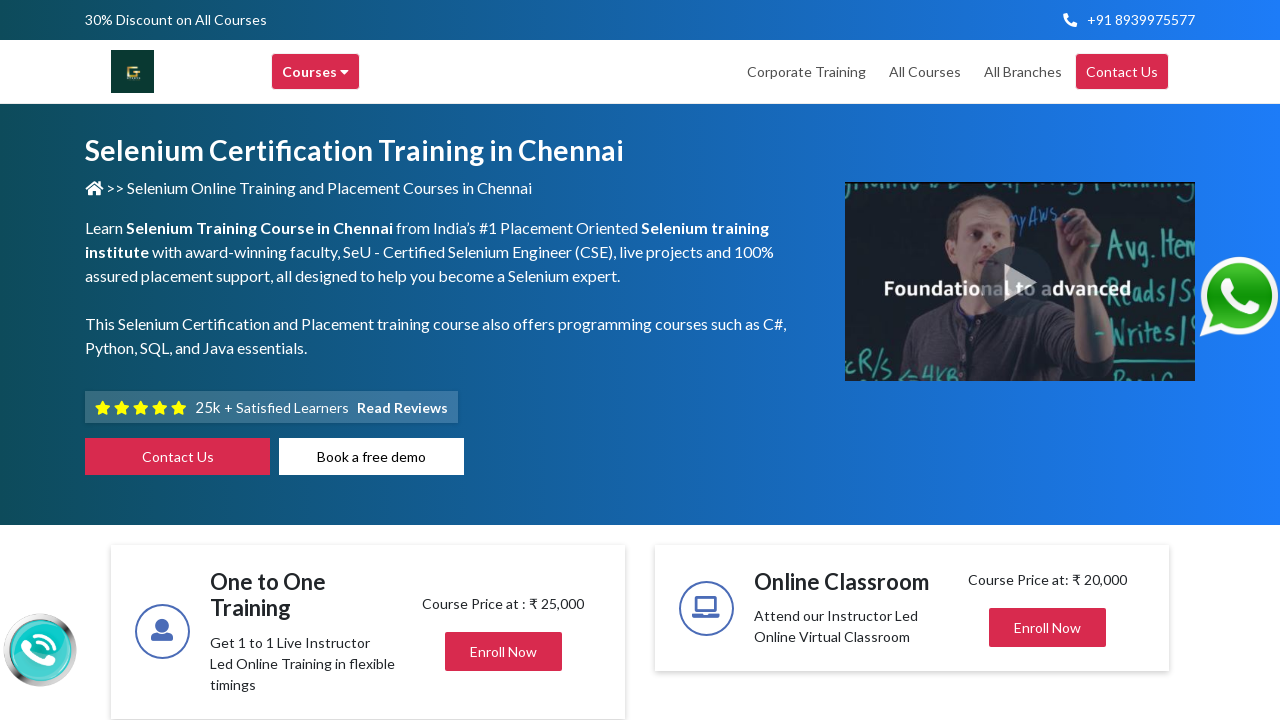

Clicked heading element to expand section at (1048, 360) on #heading201
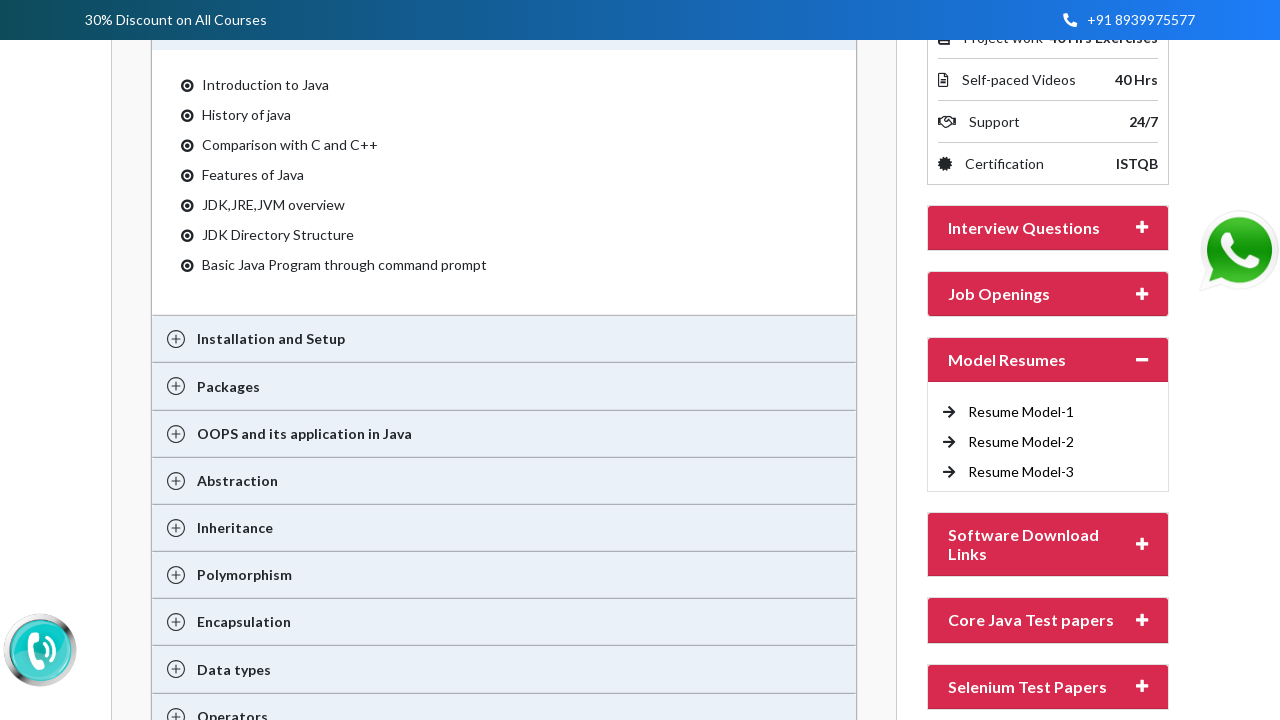

Clicked on Resume Model-1 link at (1021, 412) on a:has-text('Resume Model-1')
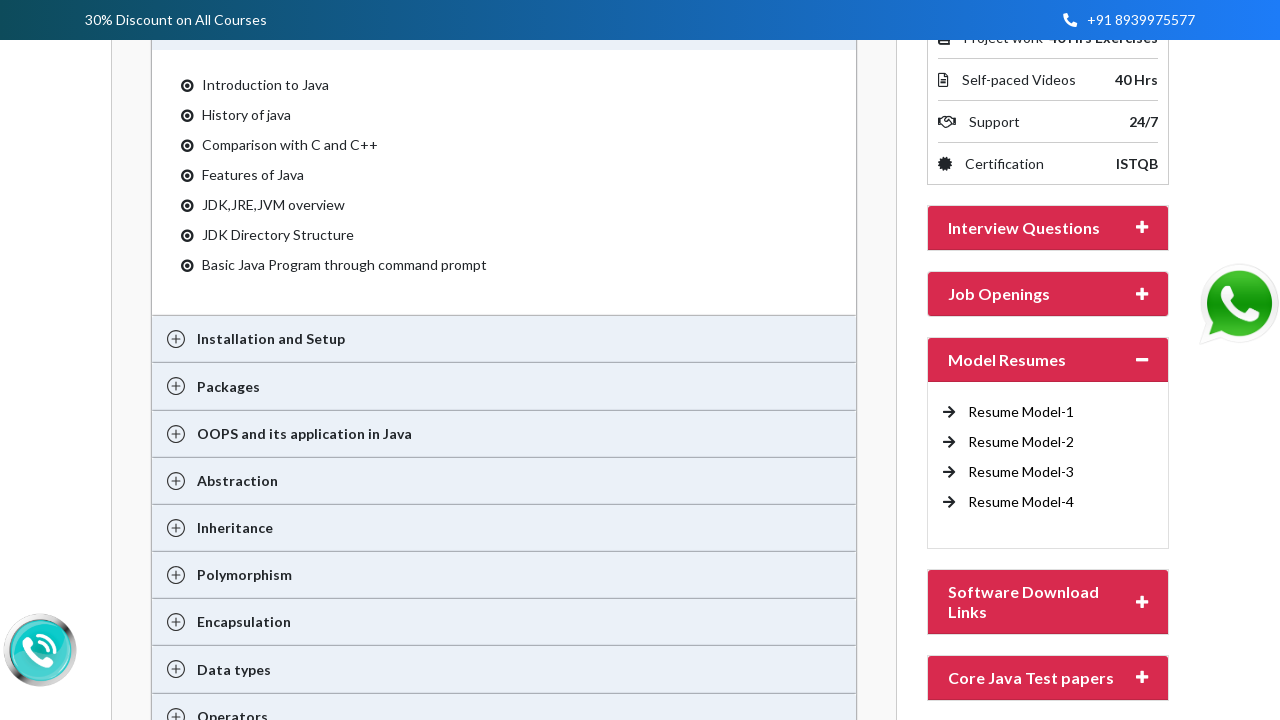

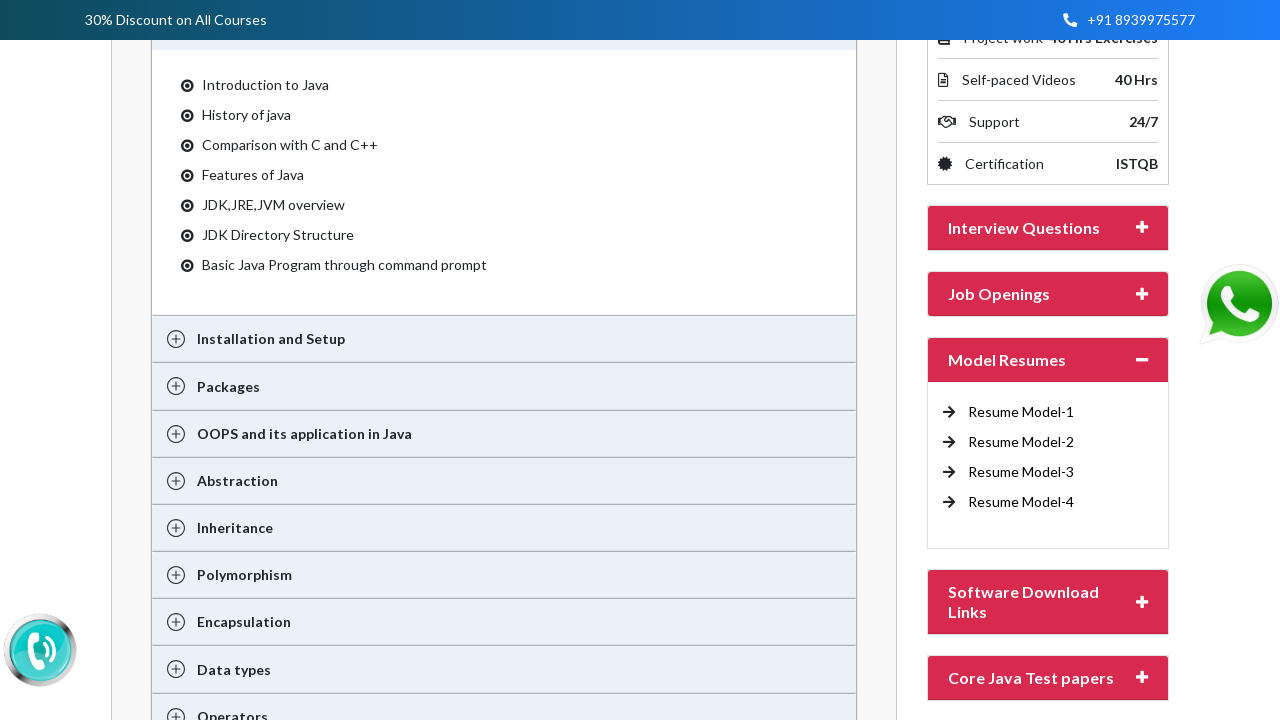